Tests radio button functionality by selecting radio1 and radio2 options

Starting URL: https://rahulshettyacademy.com/AutomationPractice/

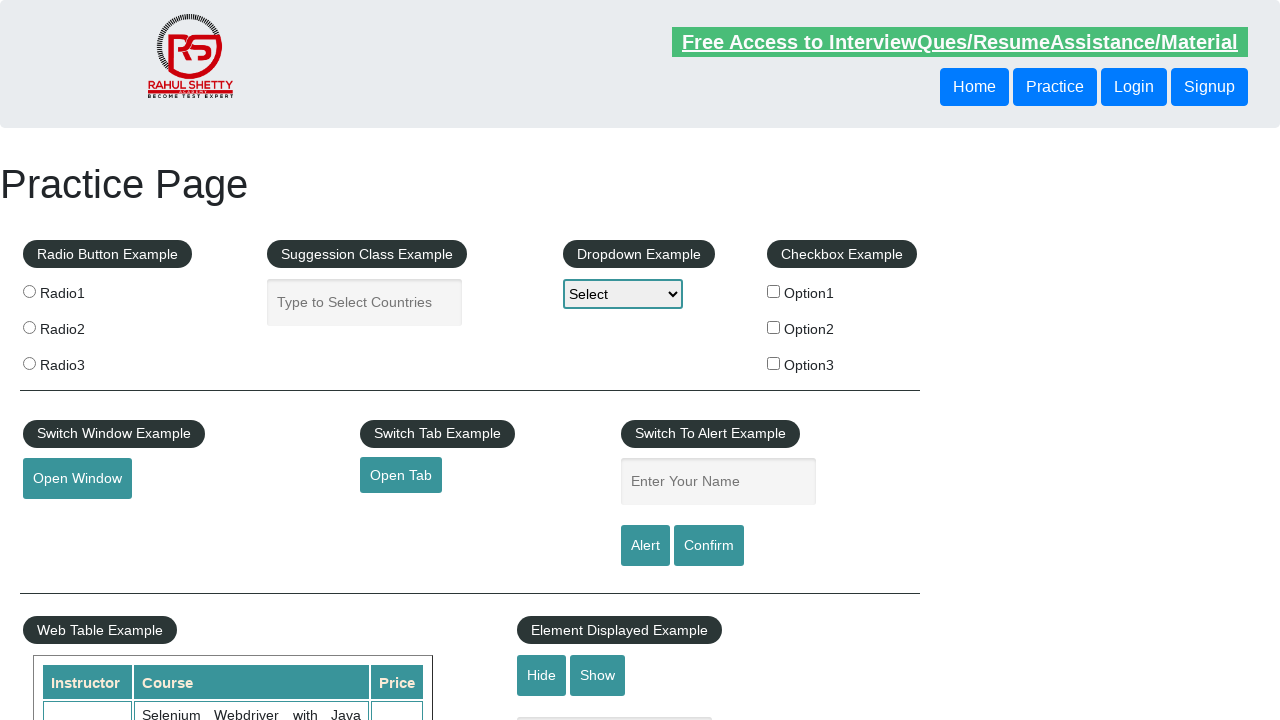

Selected radio1 option at (29, 291) on input.radioButton[value="radio1"]
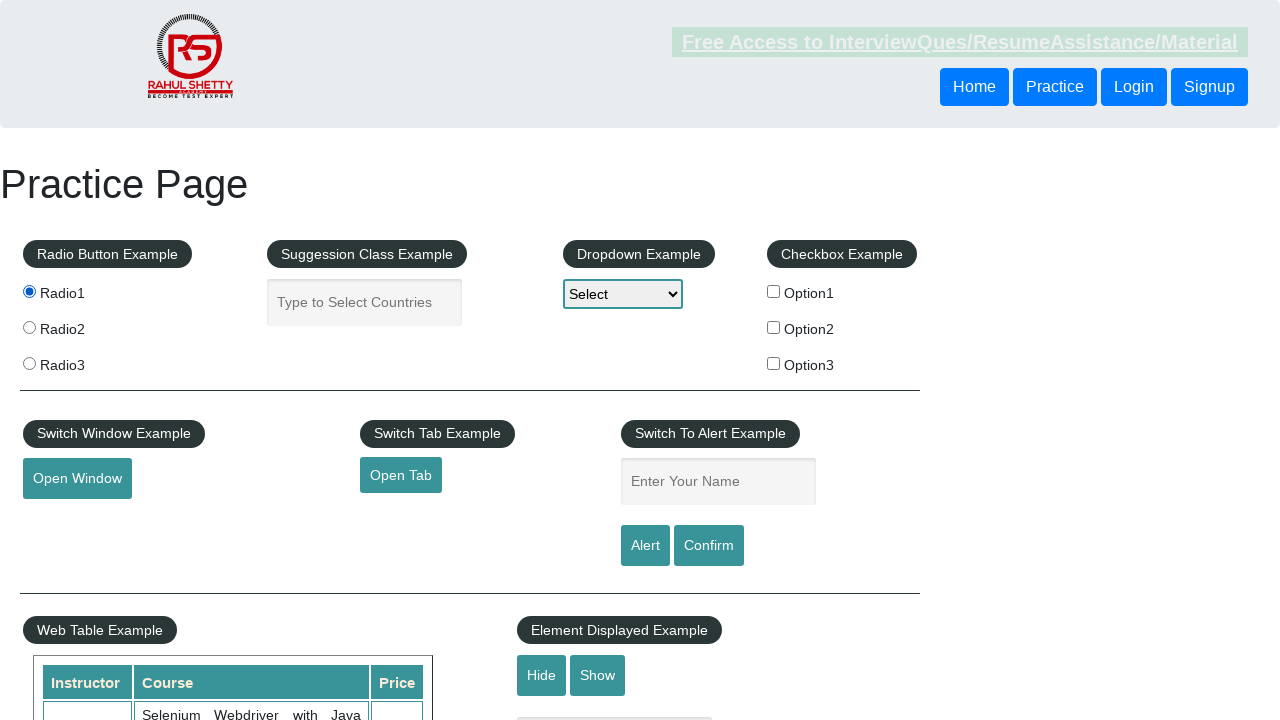

Selected radio2 option (deselected radio1) at (29, 327) on input.radioButton[value="radio2"]
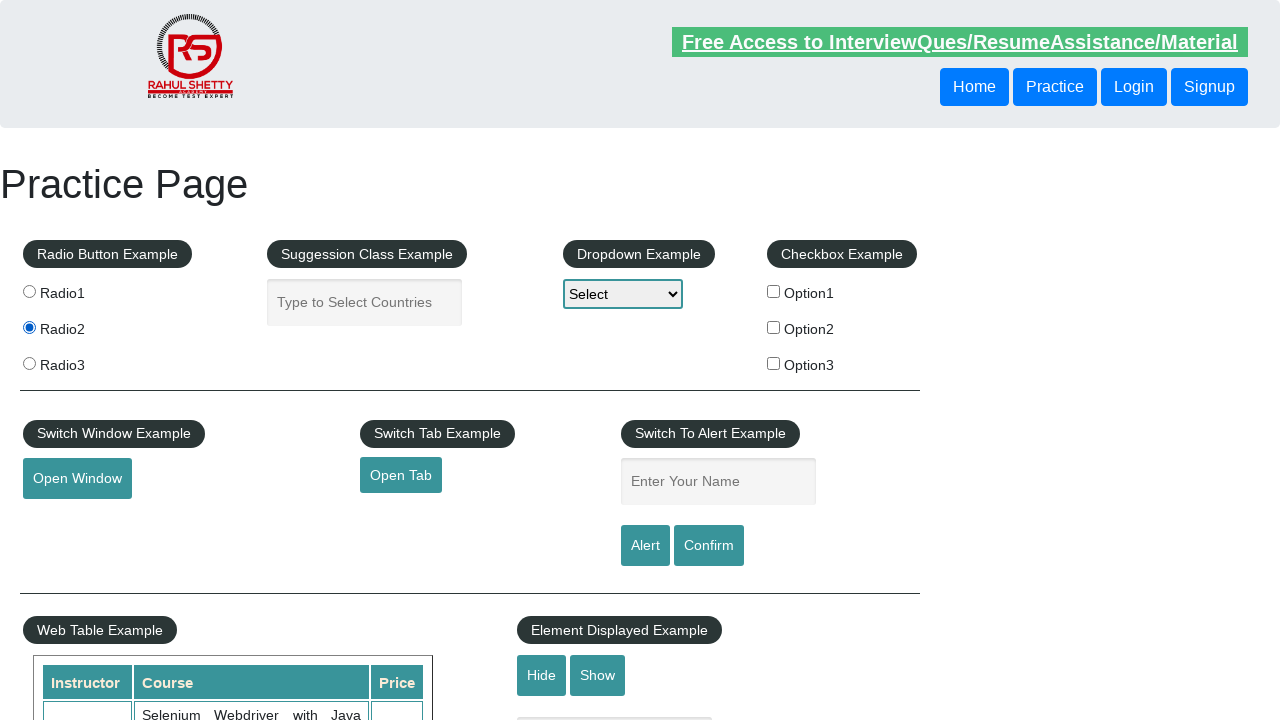

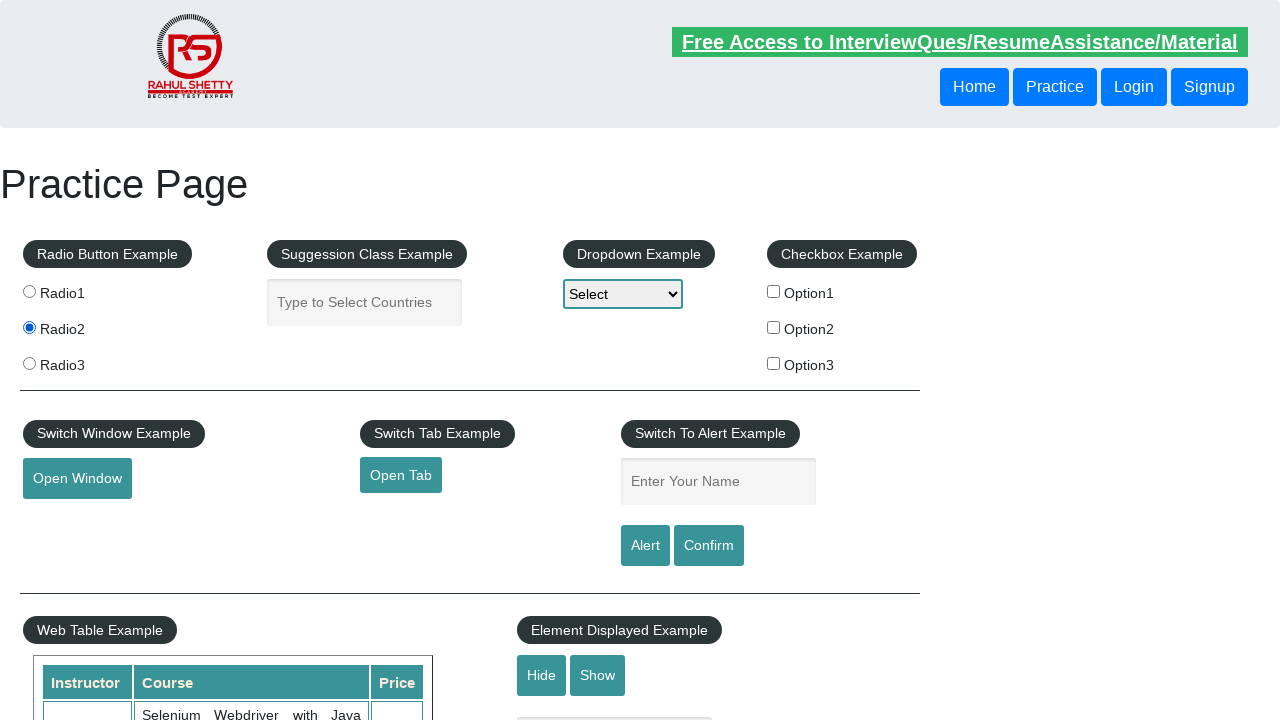